Tests a practice automation form by filling in name and email fields, then clicking a gender radio button and verifying it is selected.

Starting URL: https://tutorialspoint.com/selenium/practice/selenium_automation_practice.php

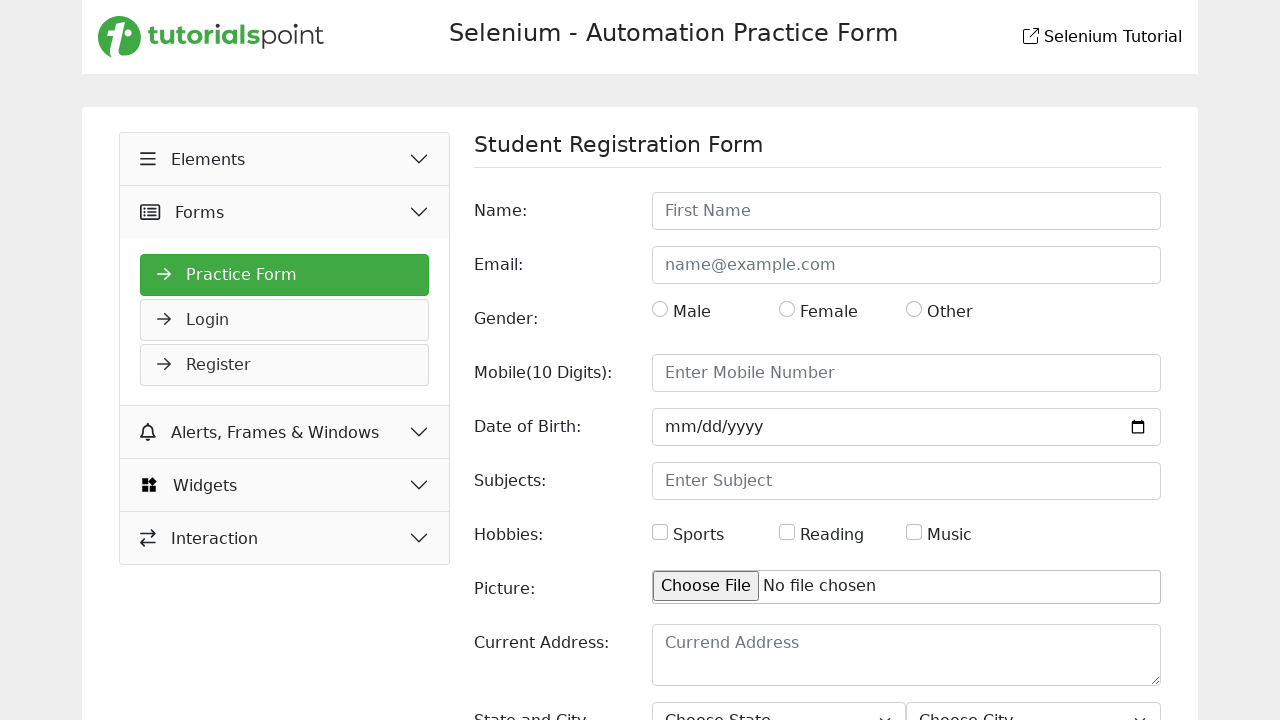

Filled name field with 'tutorials-point' on input[name='name']
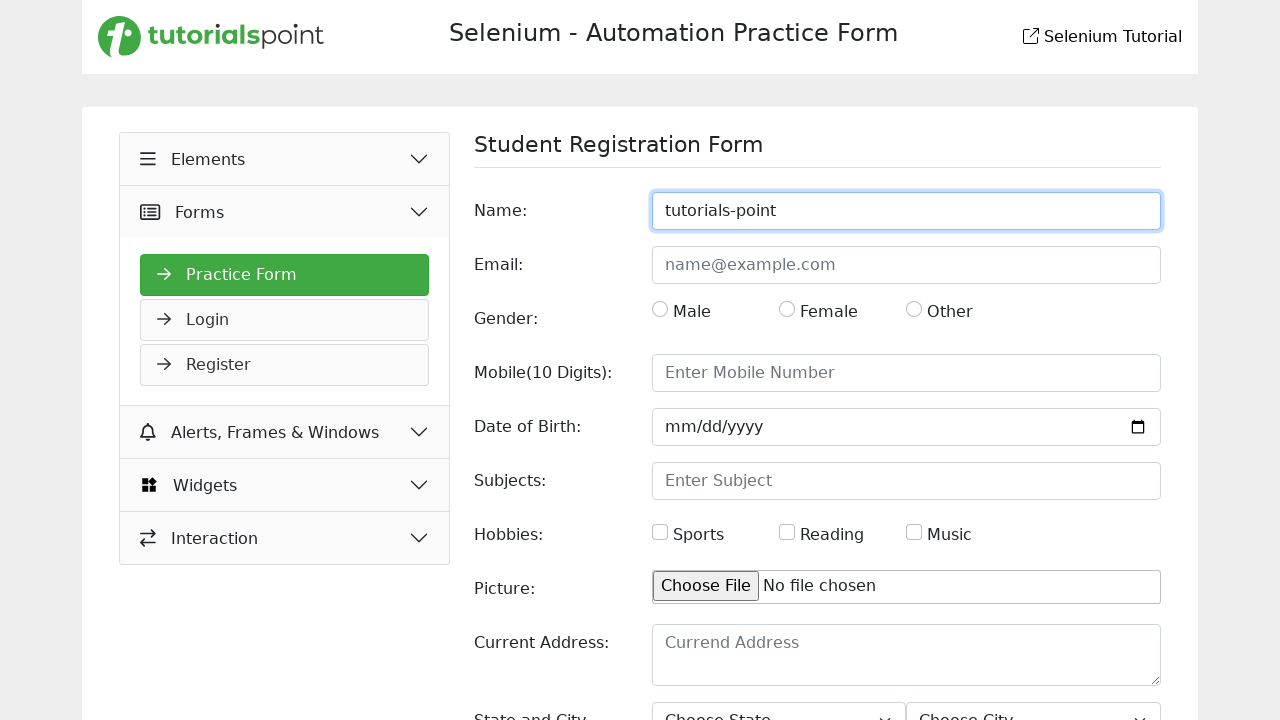

Filled email field with 'testuser472@example.com' on input[name='email']
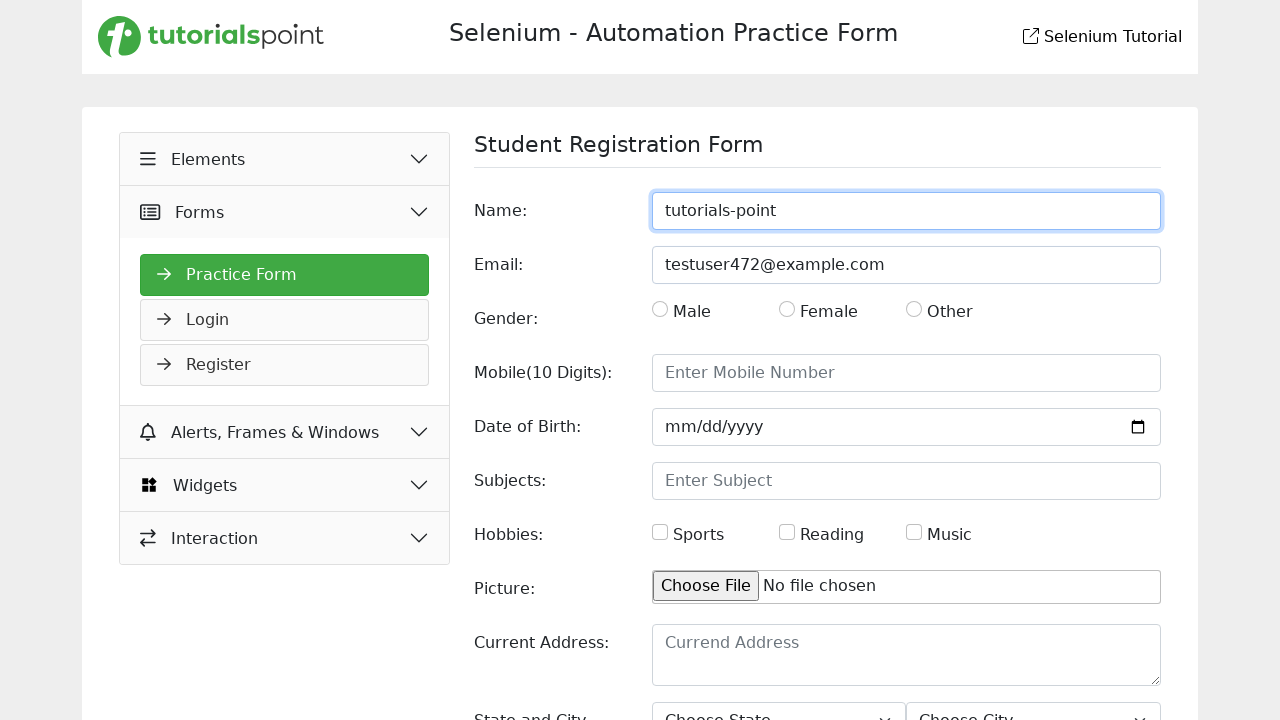

Clicked gender radio button at (660, 309) on xpath=//input[@id='gender']
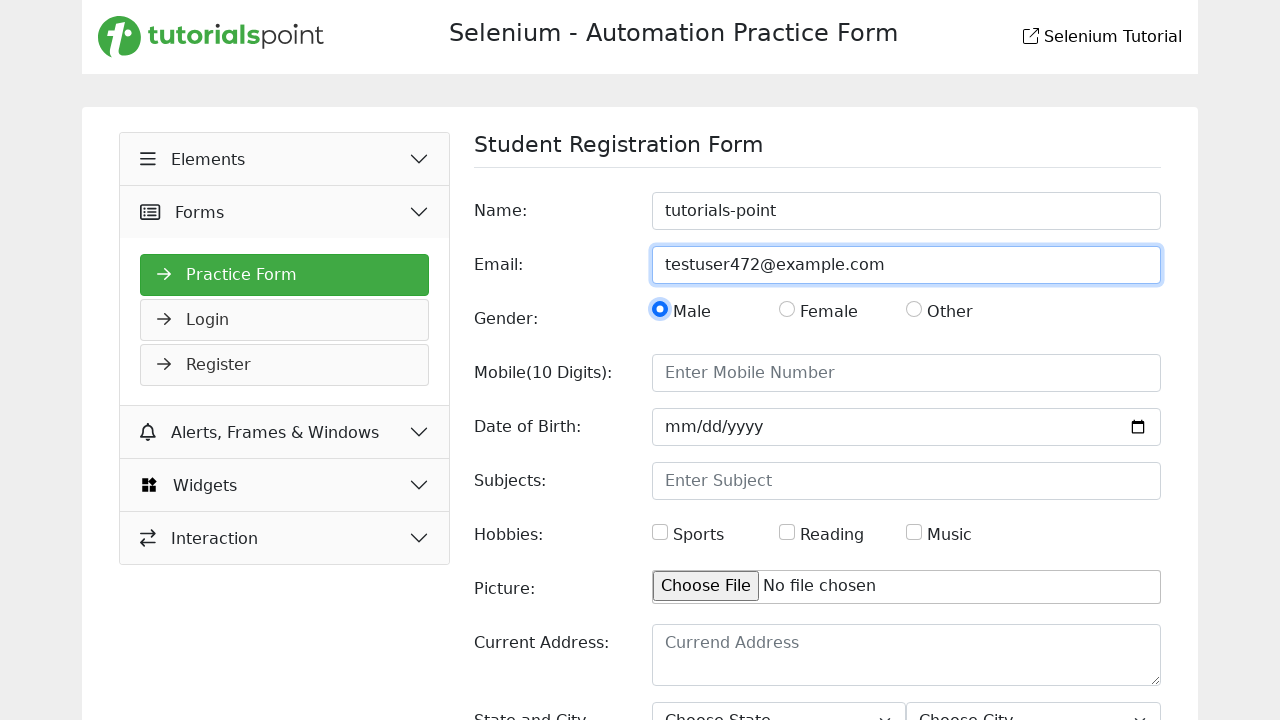

Verified gender radio button is selected
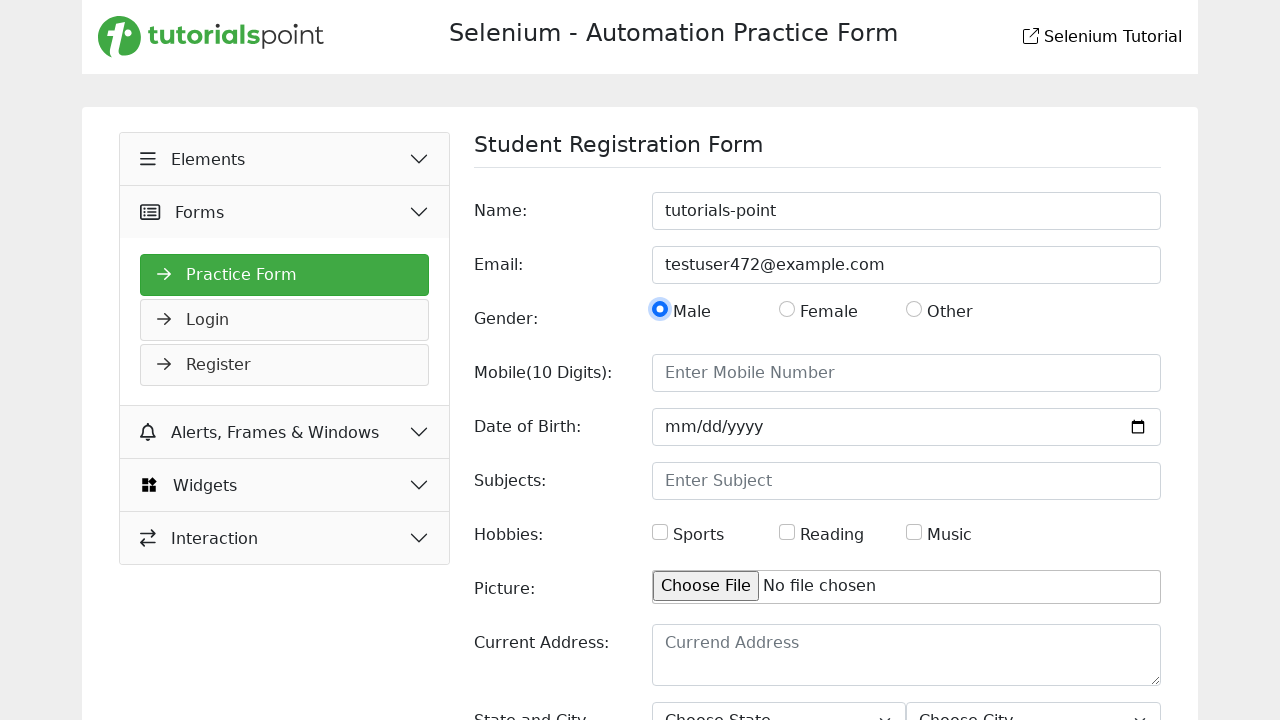

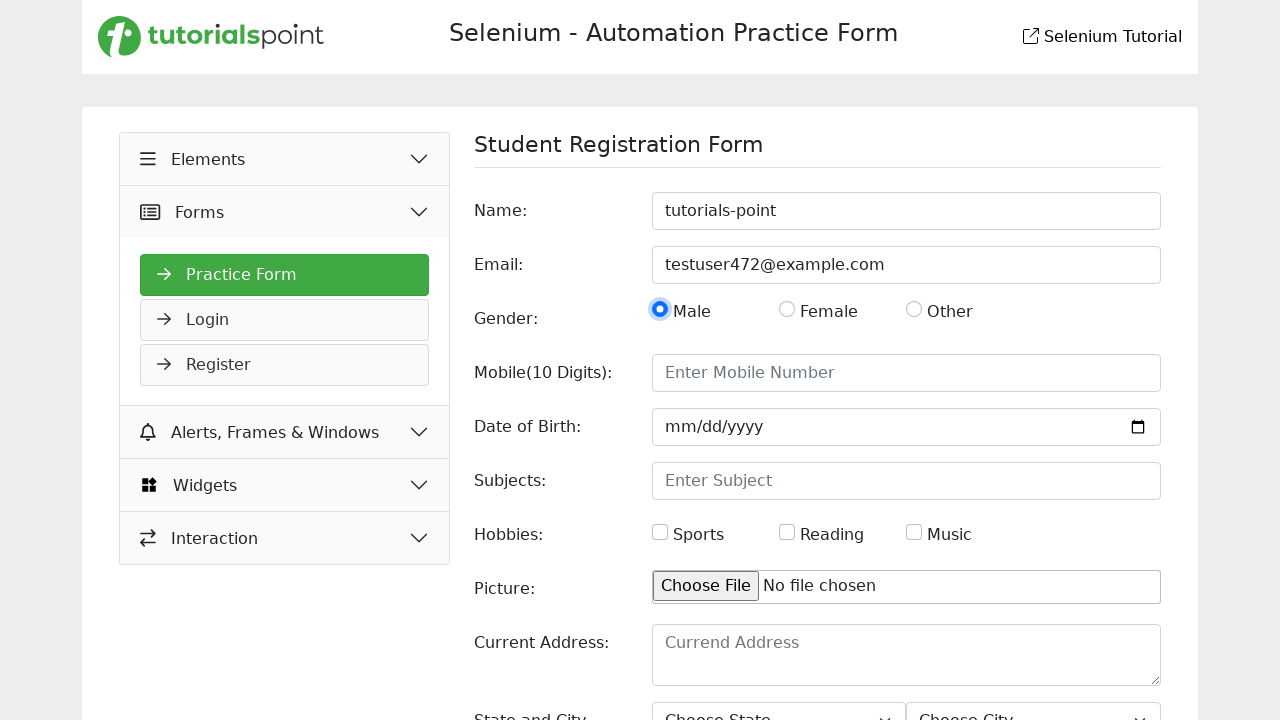